Tests that sell events maintain zeroed field values in the timeline data structure by generating a flip strategy and verifying all sell event loan fields are set to zero.

Starting URL: https://frameworkrealestatesolutions.com/portfolio-simulator-v3.html

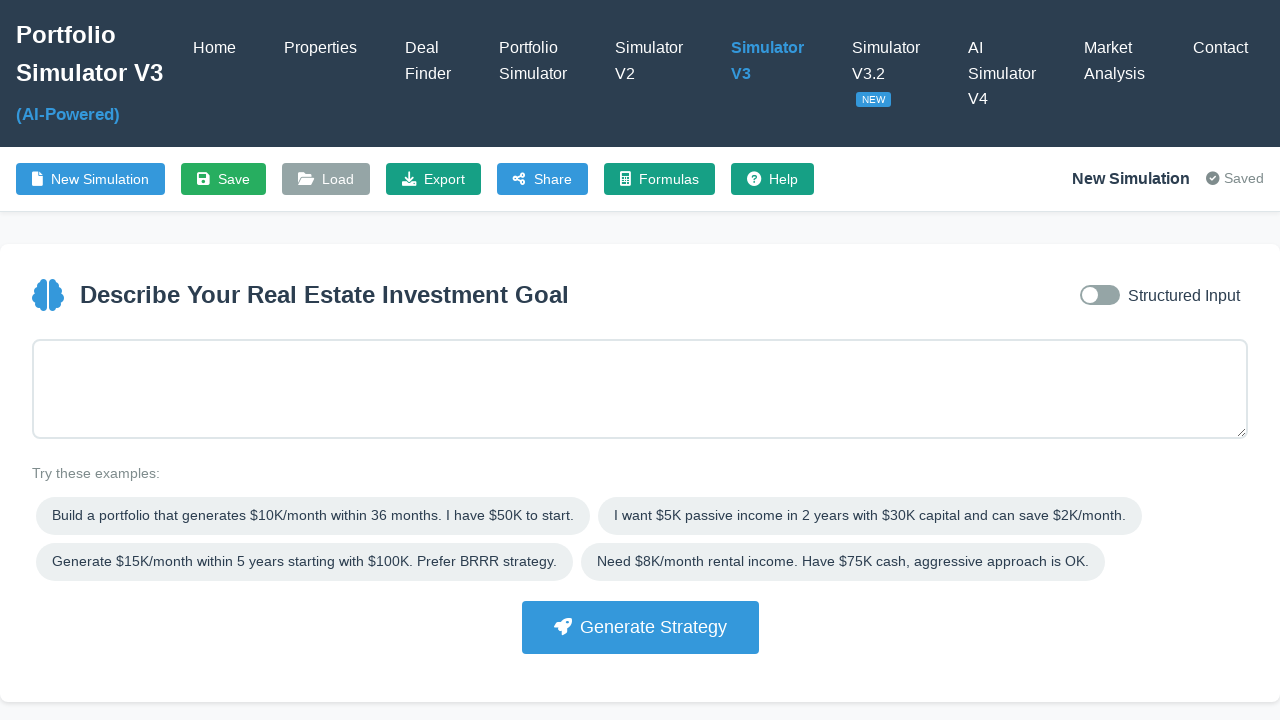

Page loaded with networkidle state
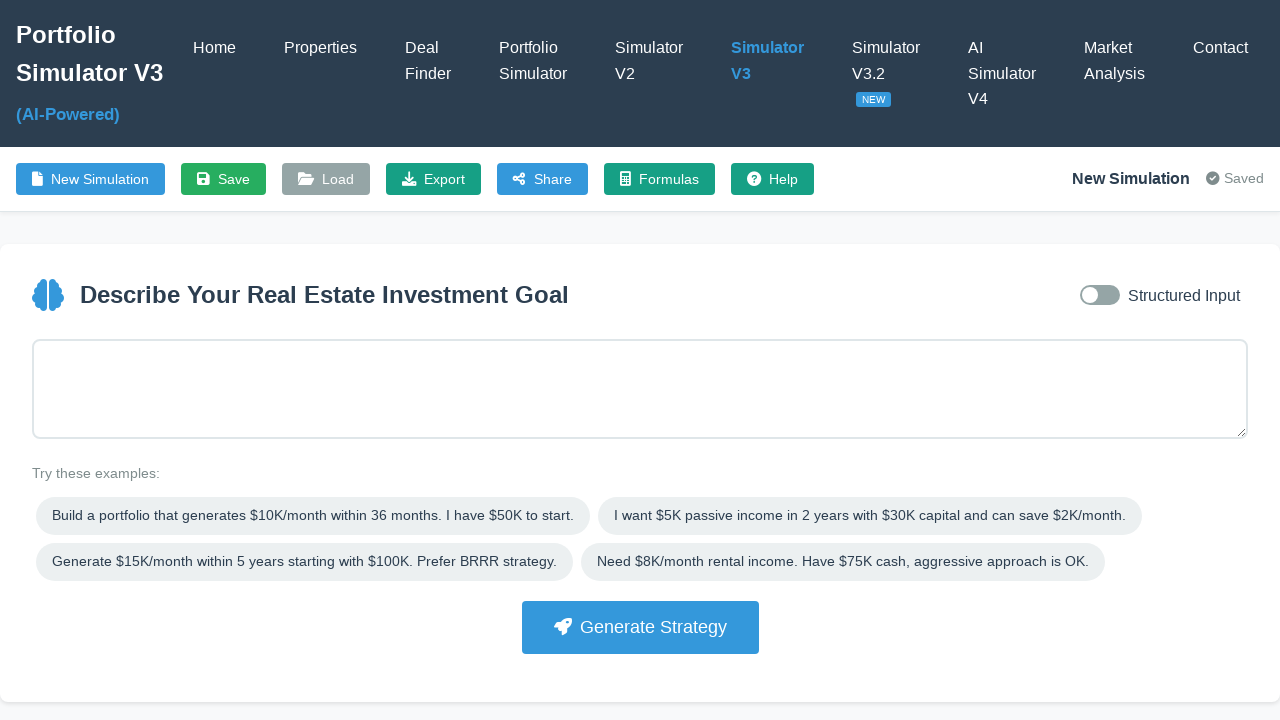

Filled goal input with flip strategy: 'Flip 2 properties for profit in 12 months' on #goalInput
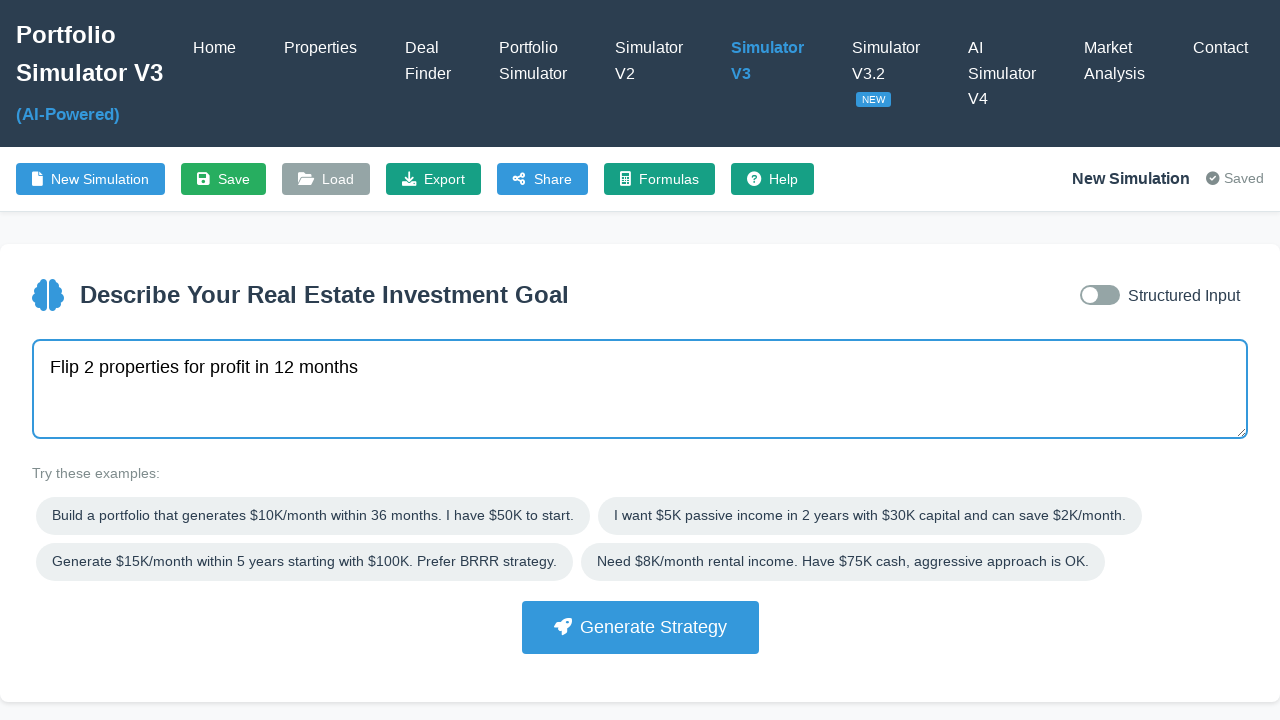

Clicked 'Generate Strategy' button at (640, 627) on button:has-text("Generate Strategy")
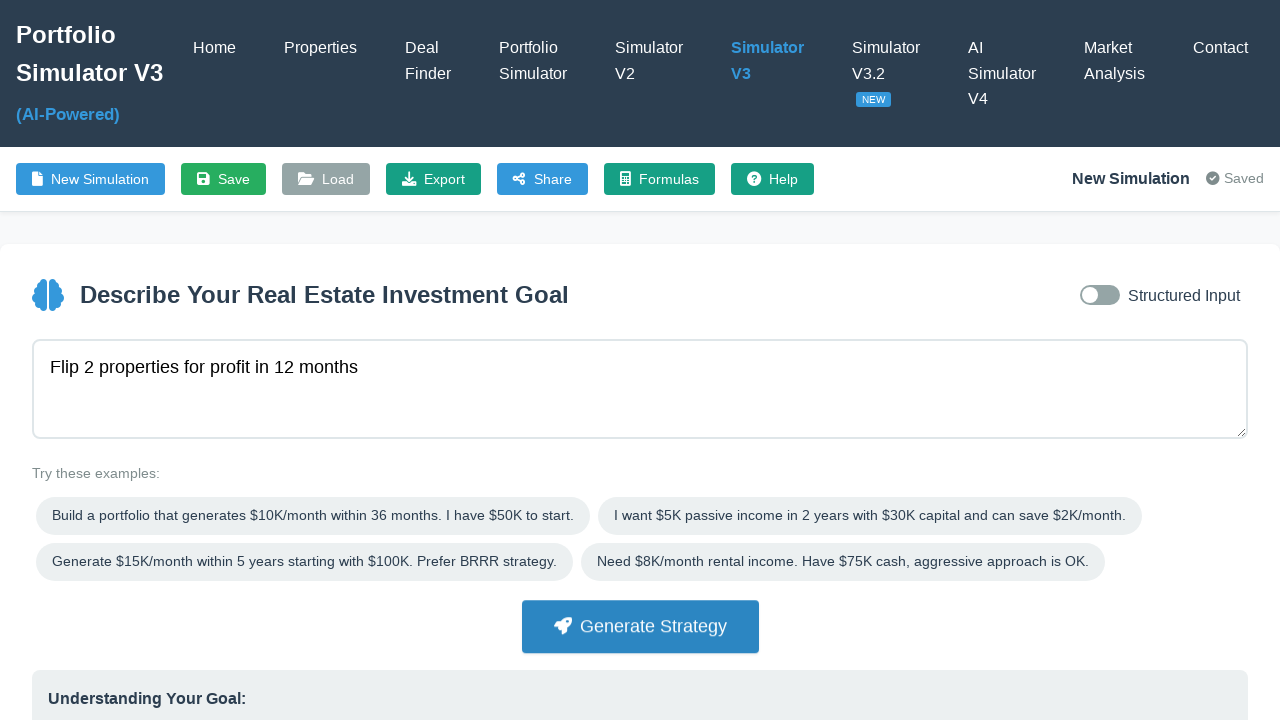

Strategy card appeared on page
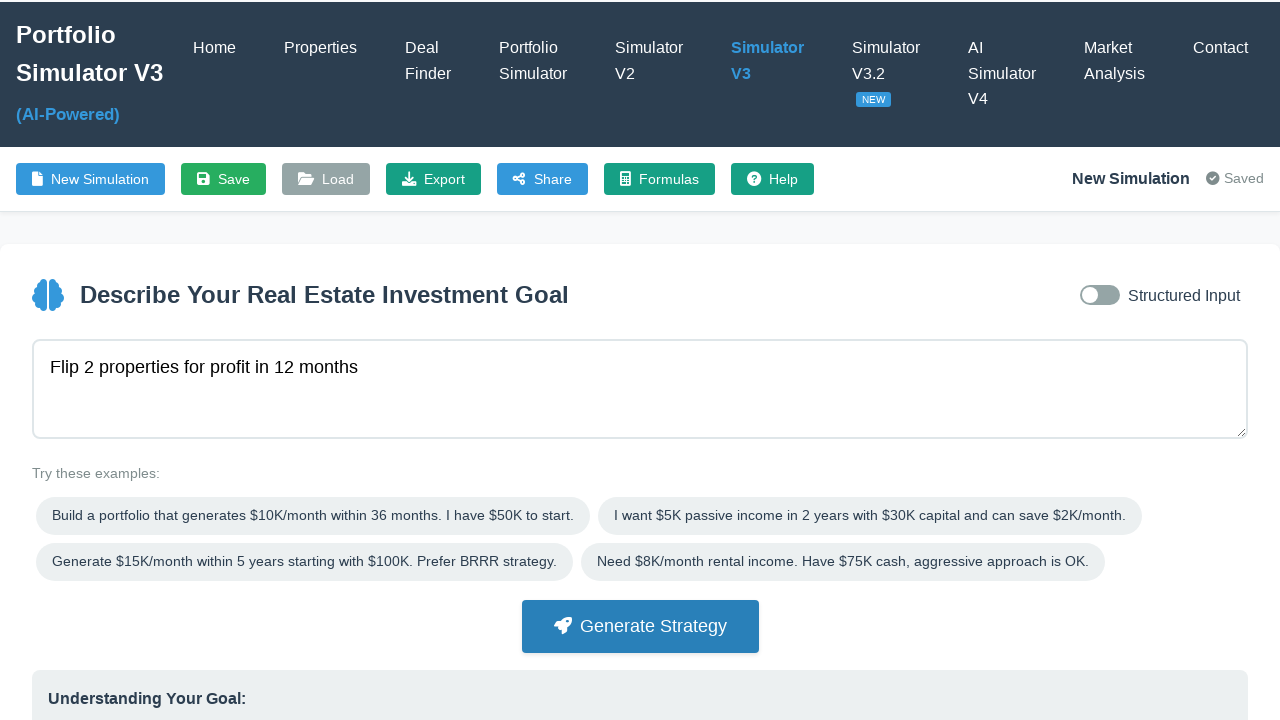

Clicked first strategy card to select it at (227, 505) on .strategy-card >> nth=0
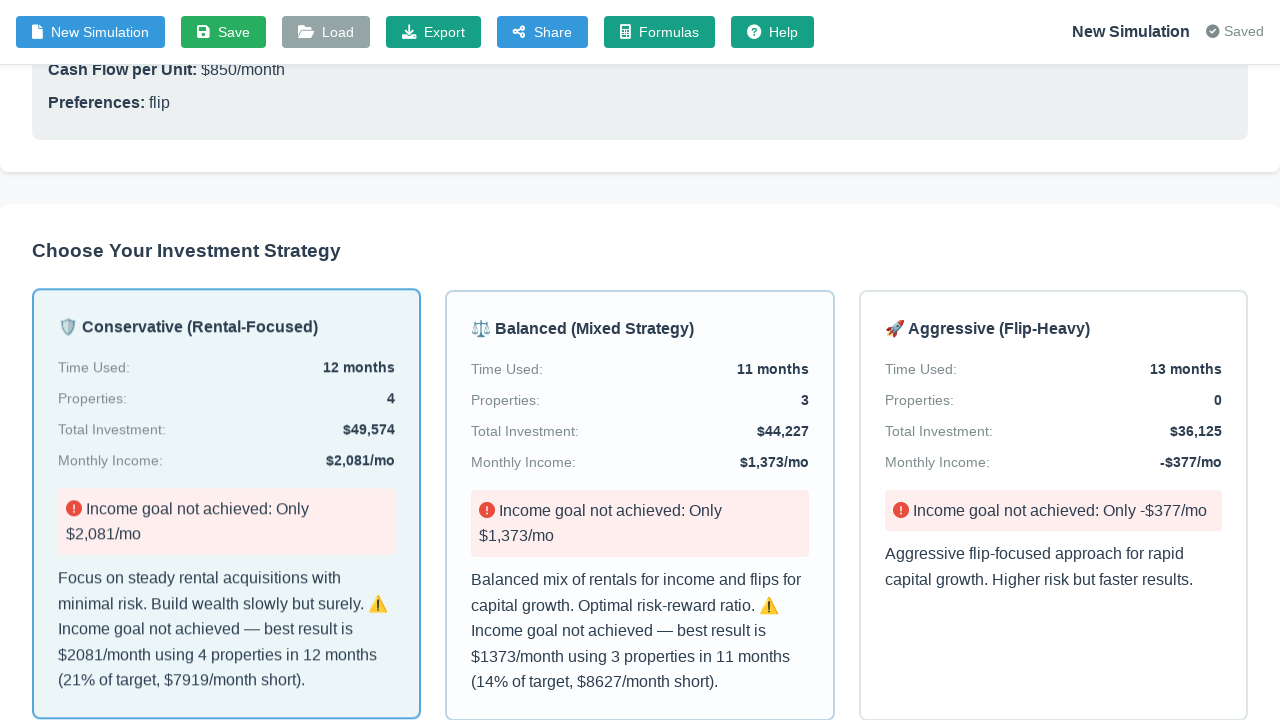

Timeline table rows loaded
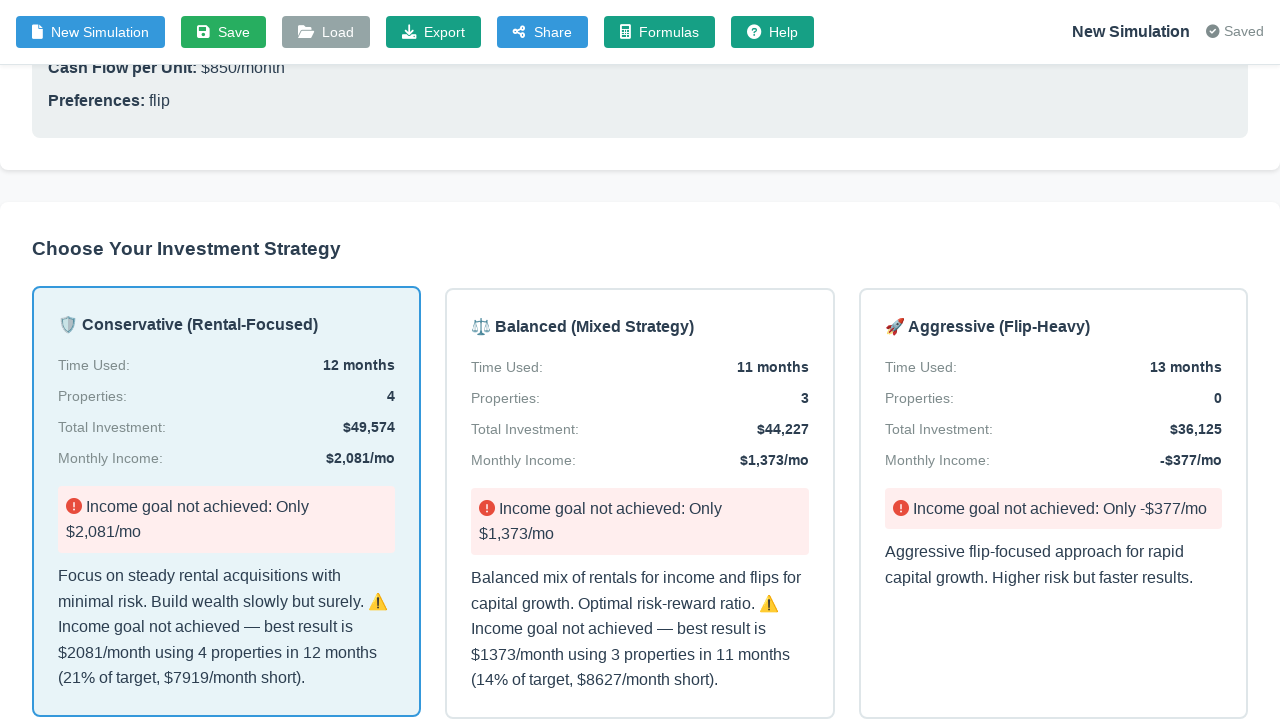

Retrieved all 4 timeline table rows
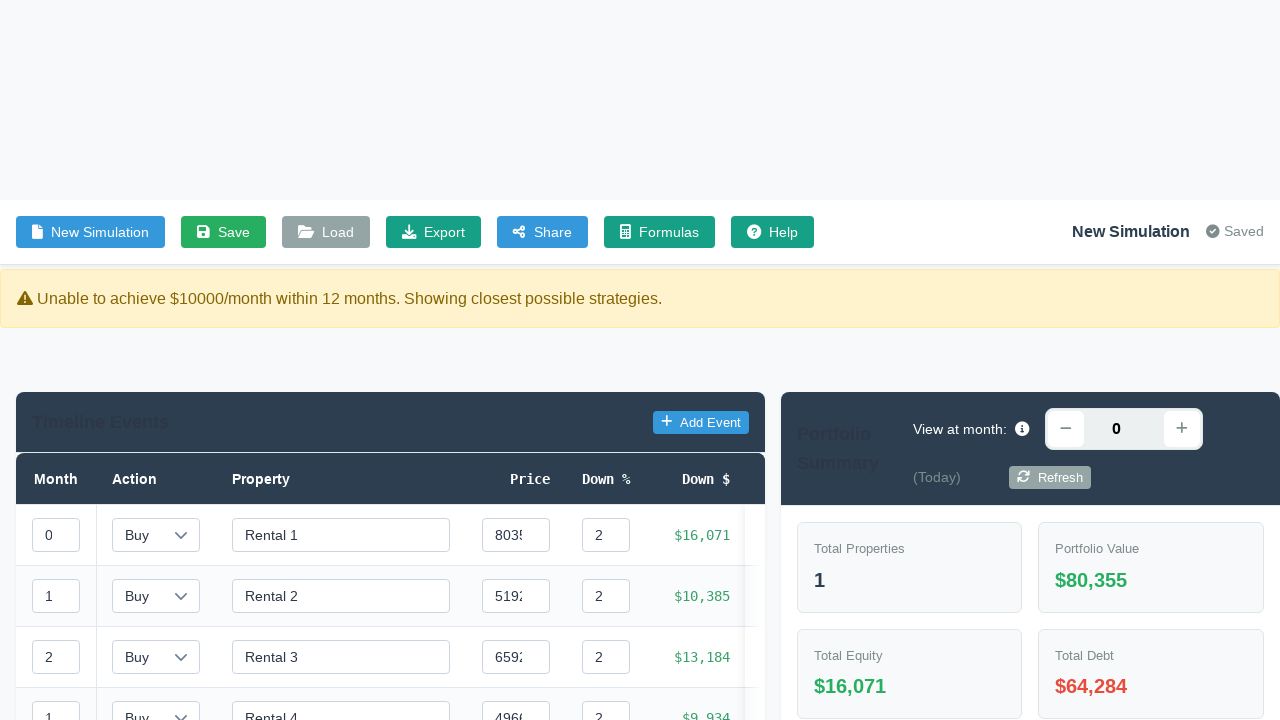

Checked row action type: 'buy'
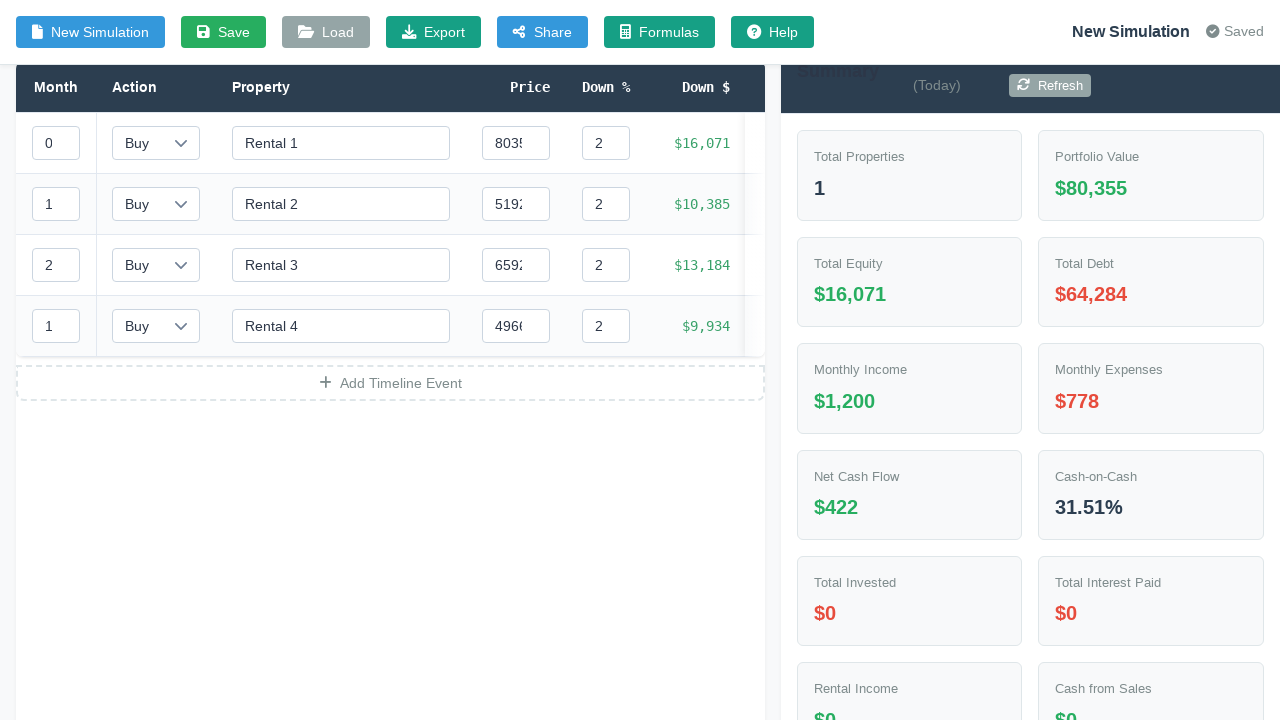

Checked row action type: 'buy'
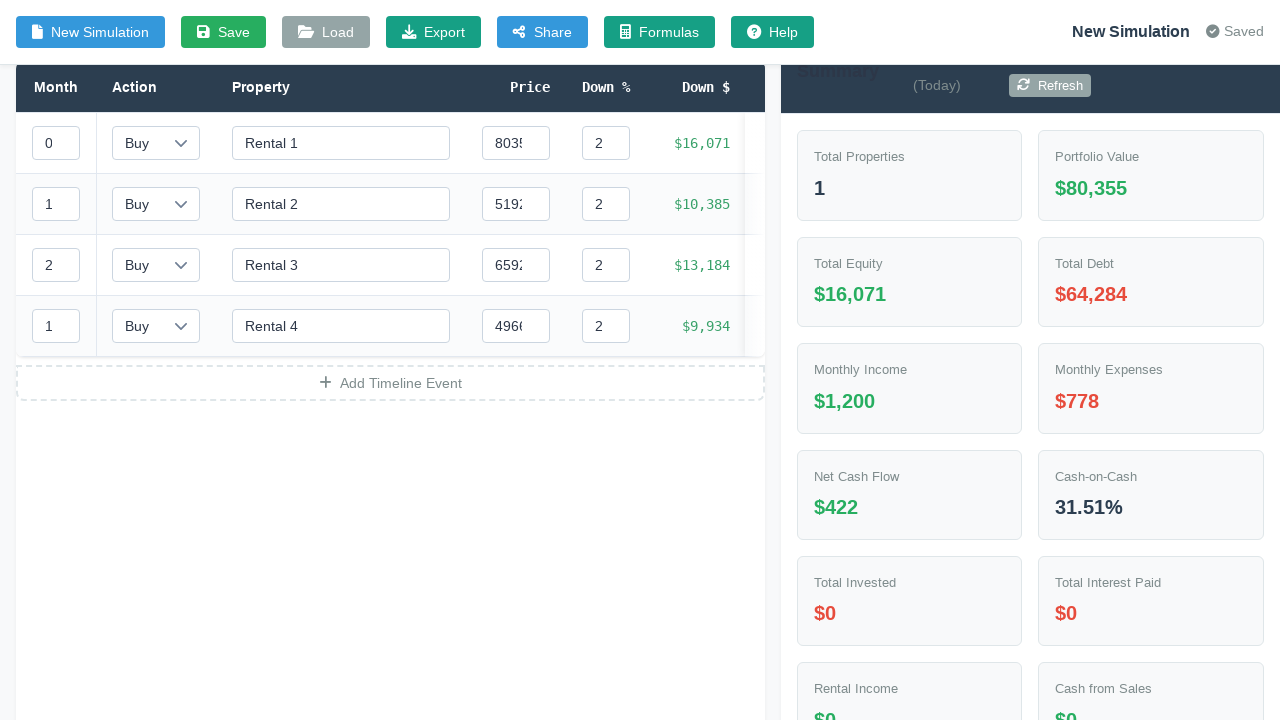

Checked row action type: 'buy'
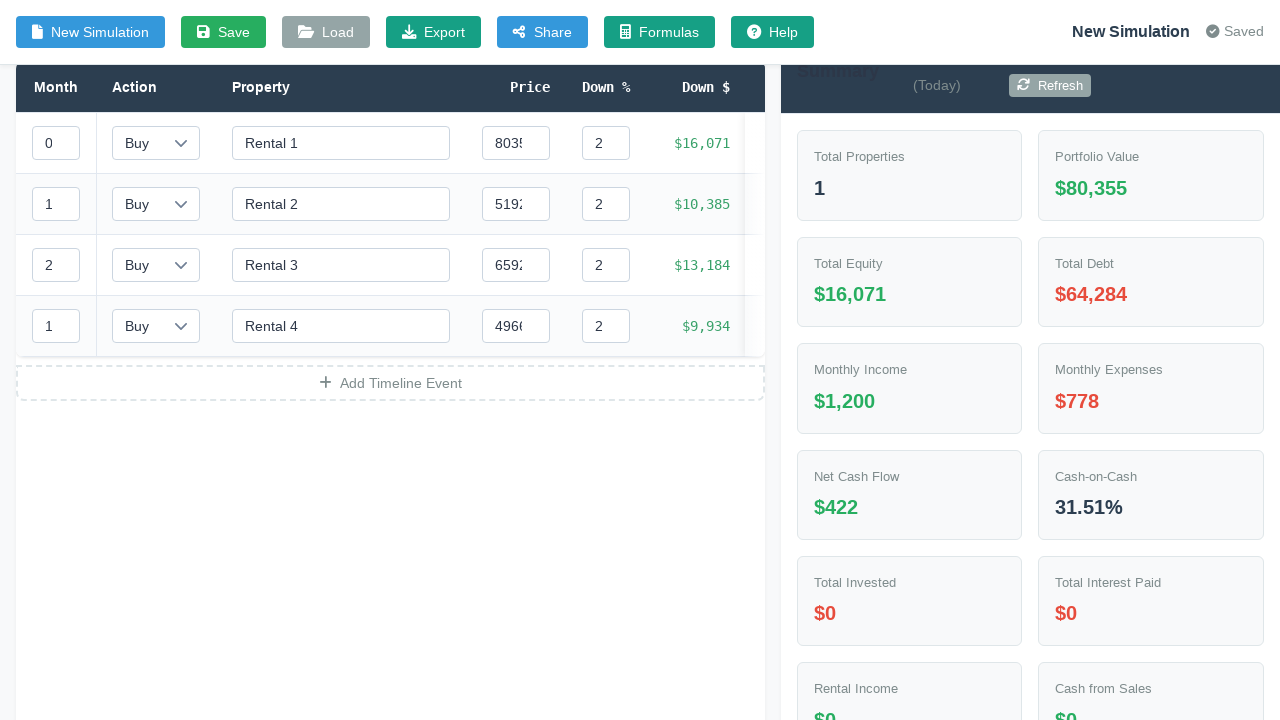

Checked row action type: 'buy'
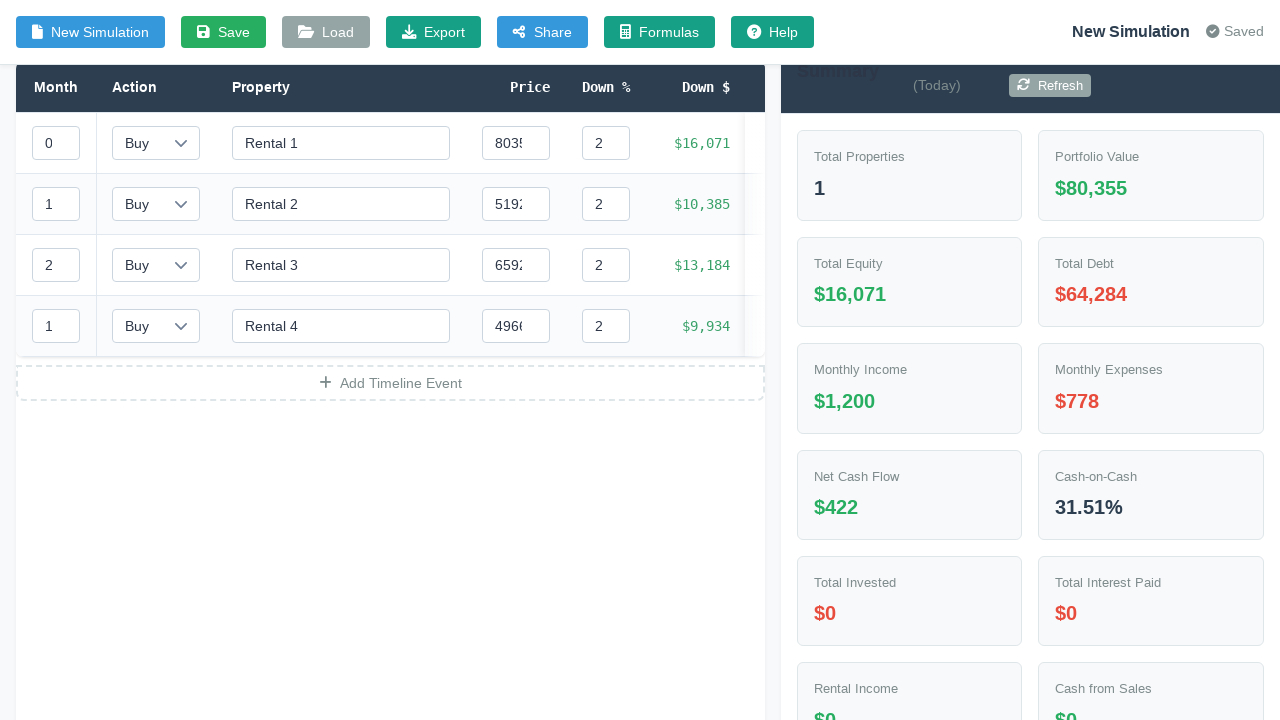

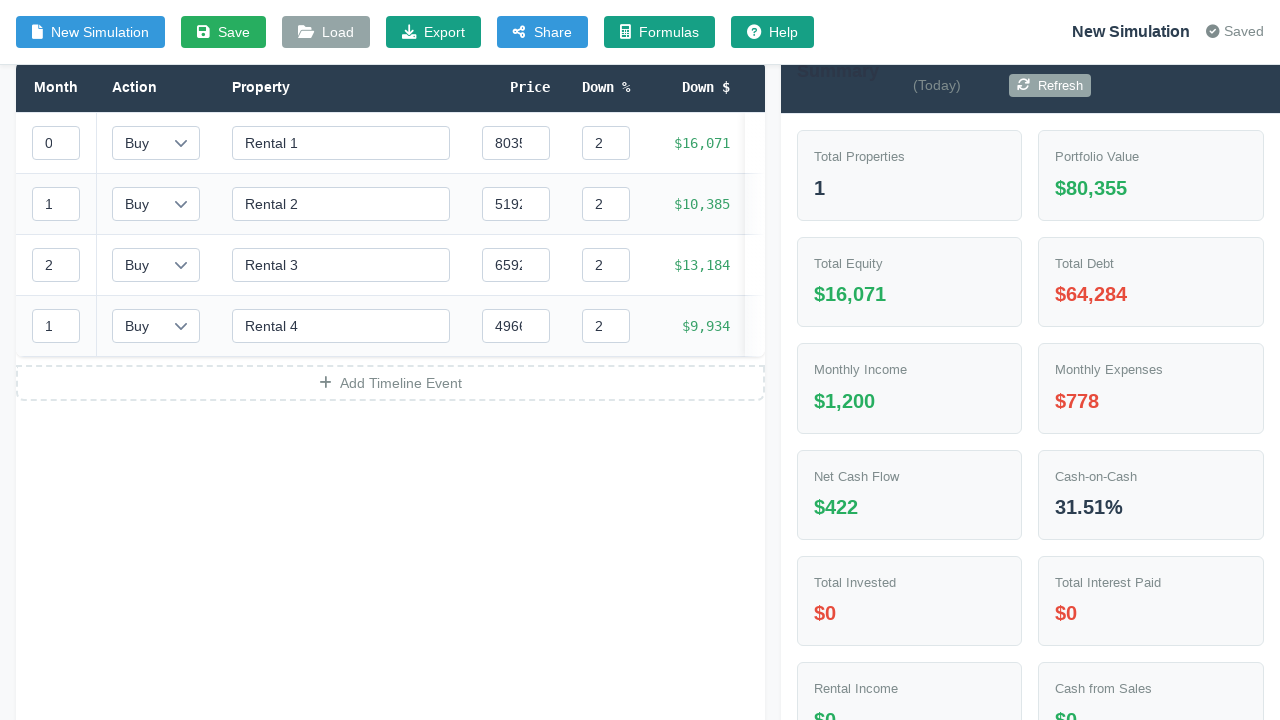